Tests clearing the complete state of all items by checking and then unchecking the toggle-all checkbox

Starting URL: https://demo.playwright.dev/todomvc

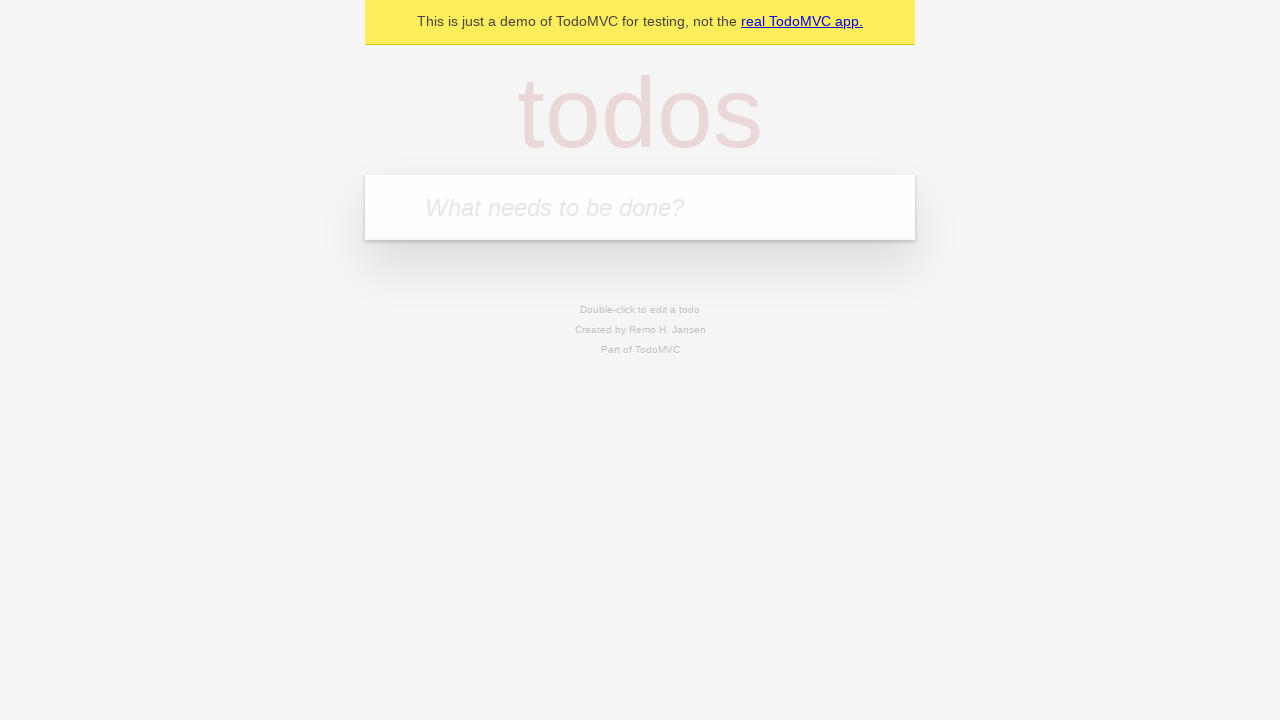

Filled todo input with 'buy some cheese' on internal:attr=[placeholder="What needs to be done?"i]
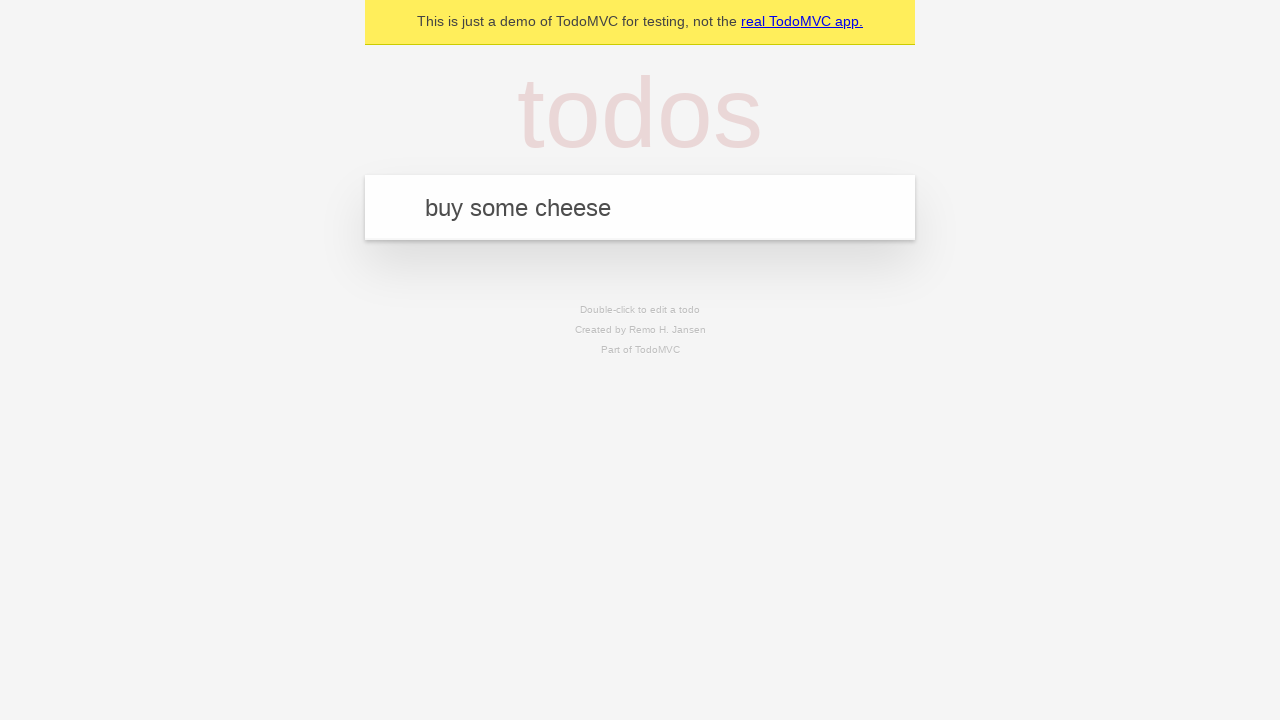

Pressed Enter to add todo 'buy some cheese' on internal:attr=[placeholder="What needs to be done?"i]
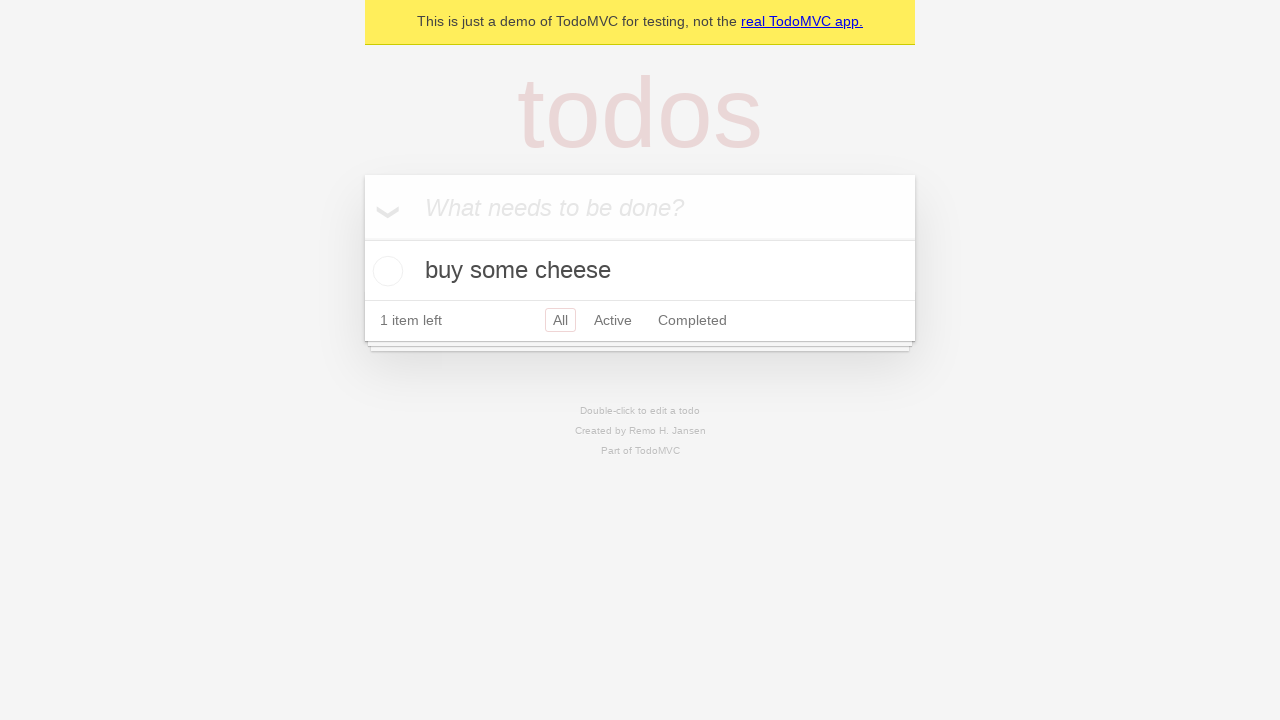

Filled todo input with 'feed the cat' on internal:attr=[placeholder="What needs to be done?"i]
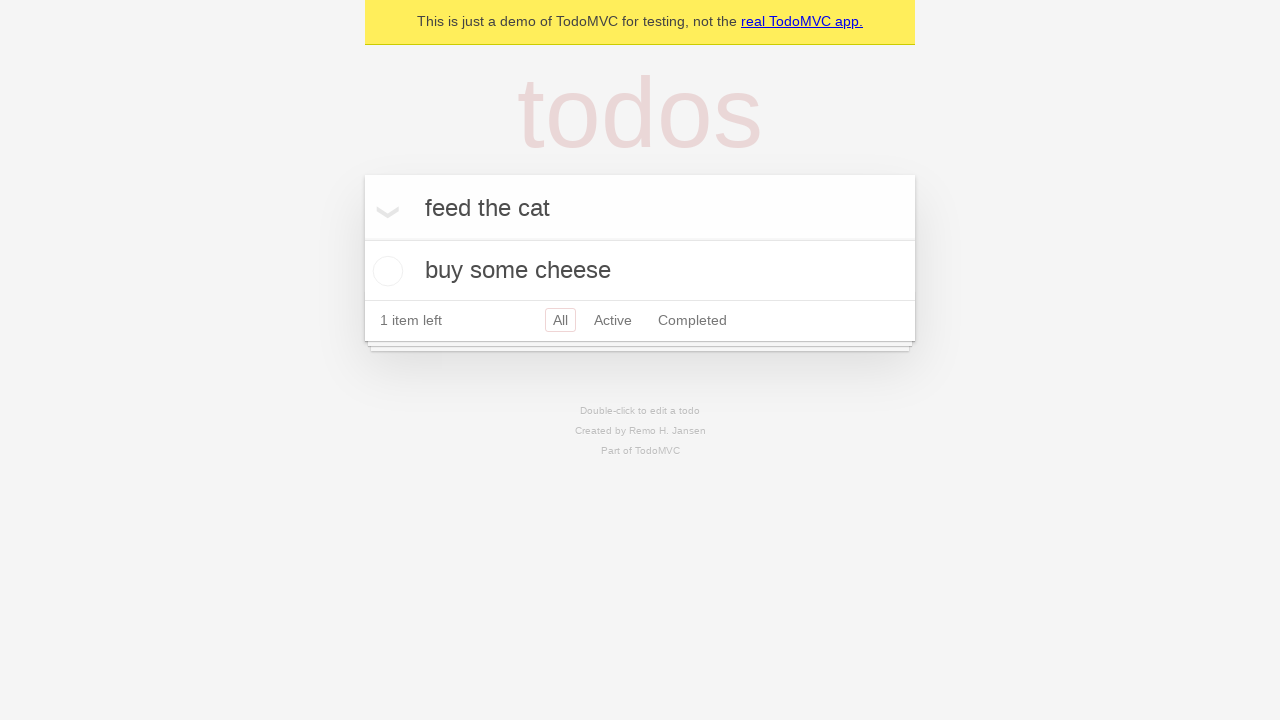

Pressed Enter to add todo 'feed the cat' on internal:attr=[placeholder="What needs to be done?"i]
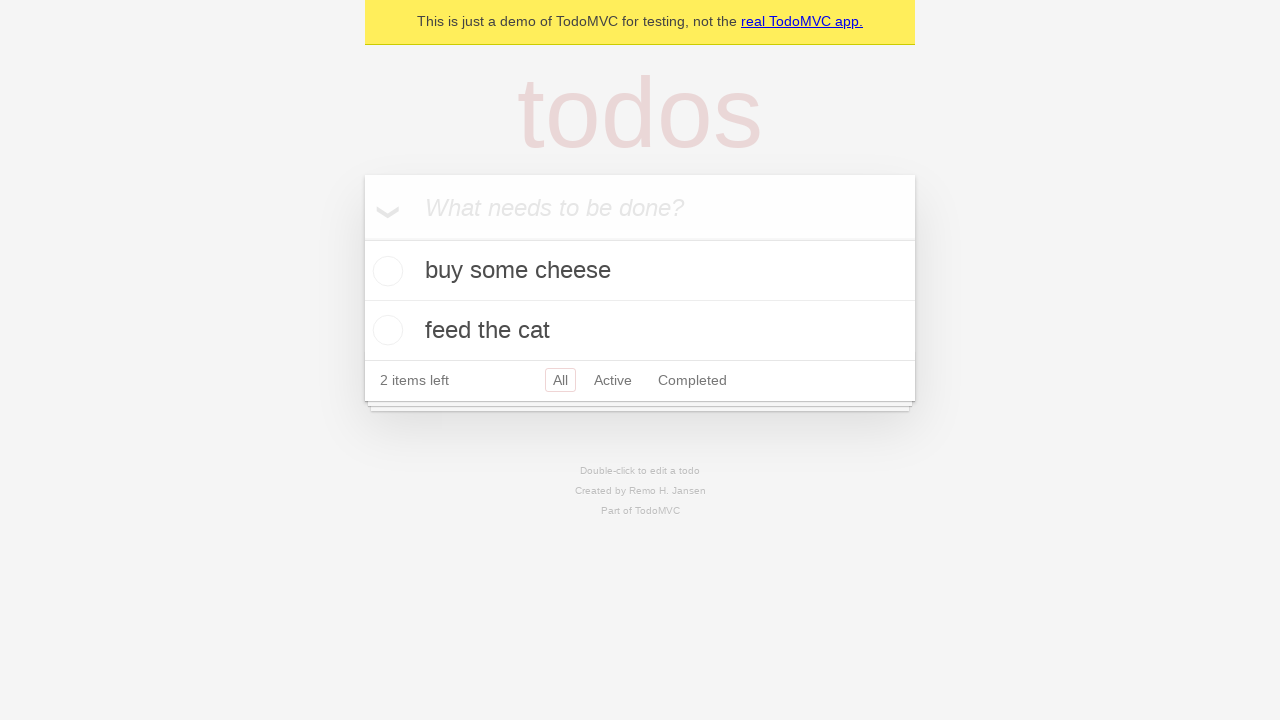

Filled todo input with 'book a doctors appointment' on internal:attr=[placeholder="What needs to be done?"i]
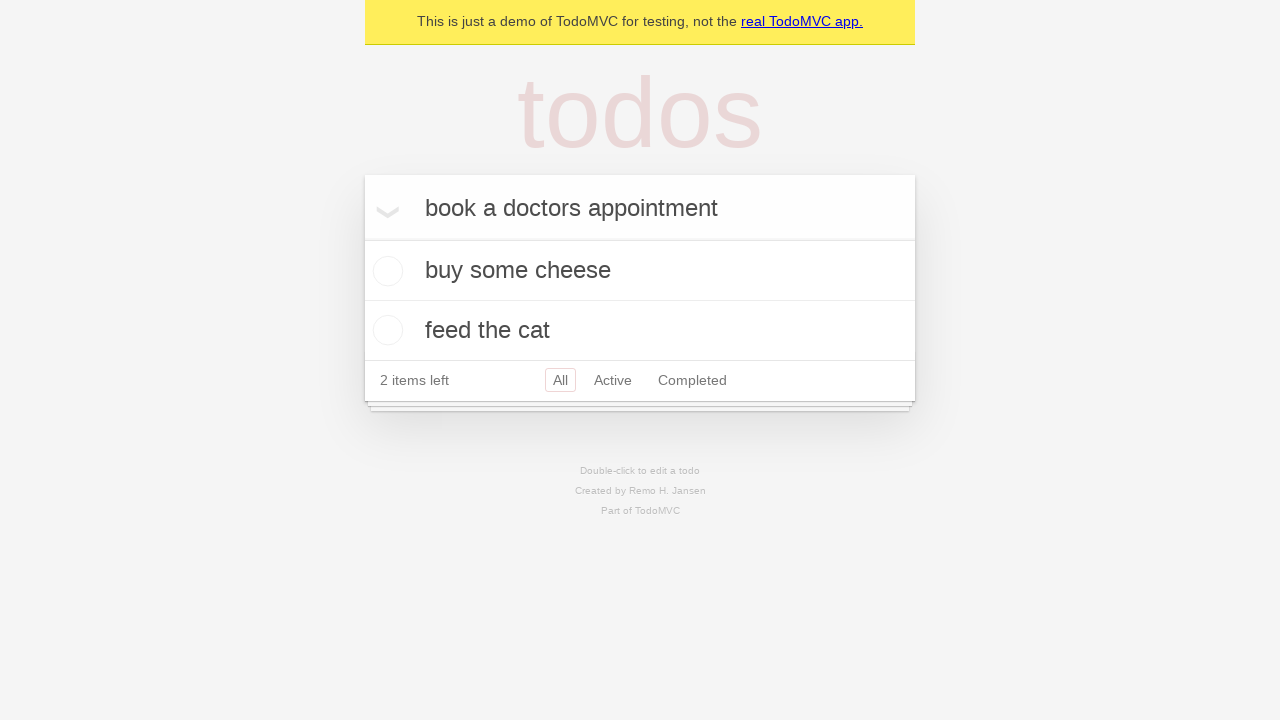

Pressed Enter to add todo 'book a doctors appointment' on internal:attr=[placeholder="What needs to be done?"i]
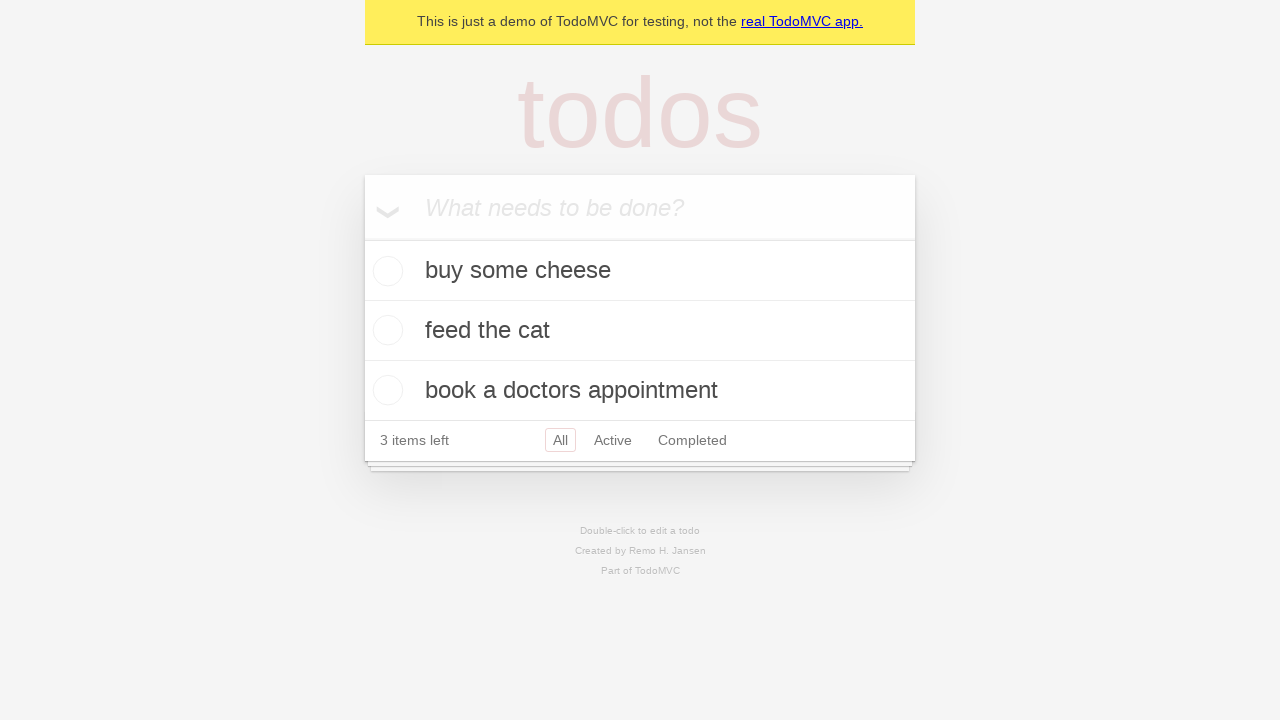

Waited for all 3 todos to be created
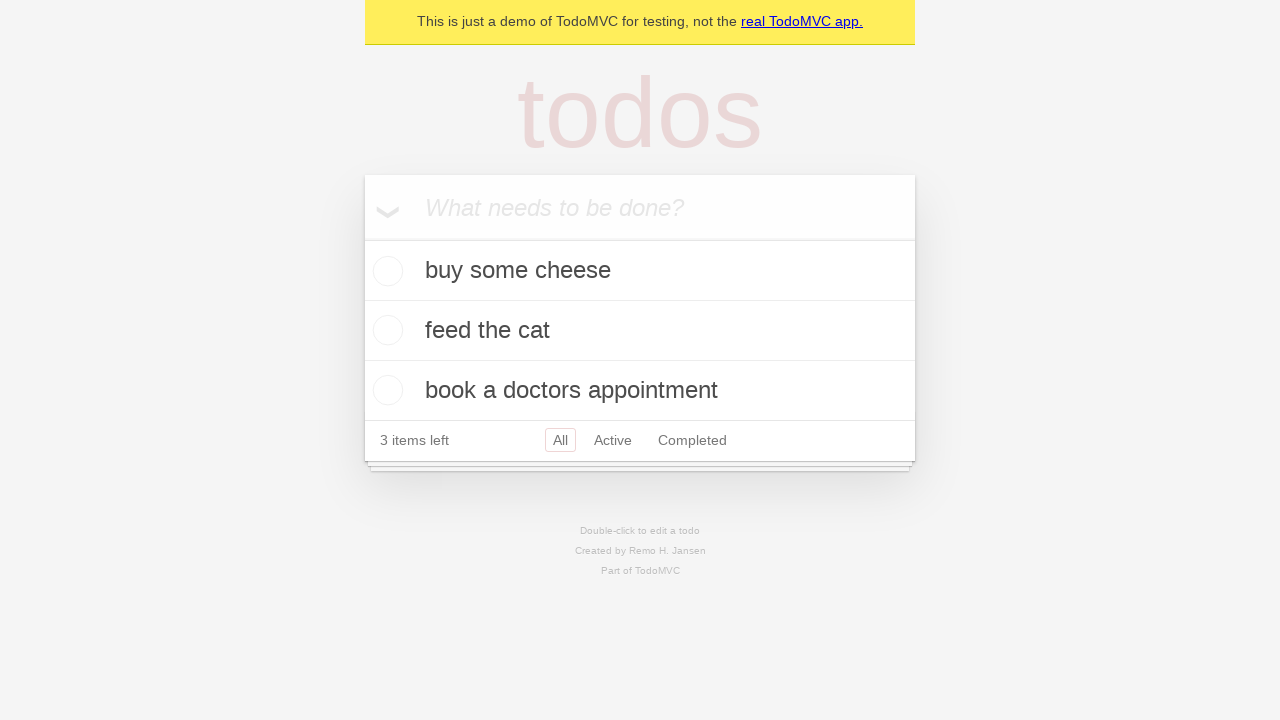

Located toggle-all checkbox
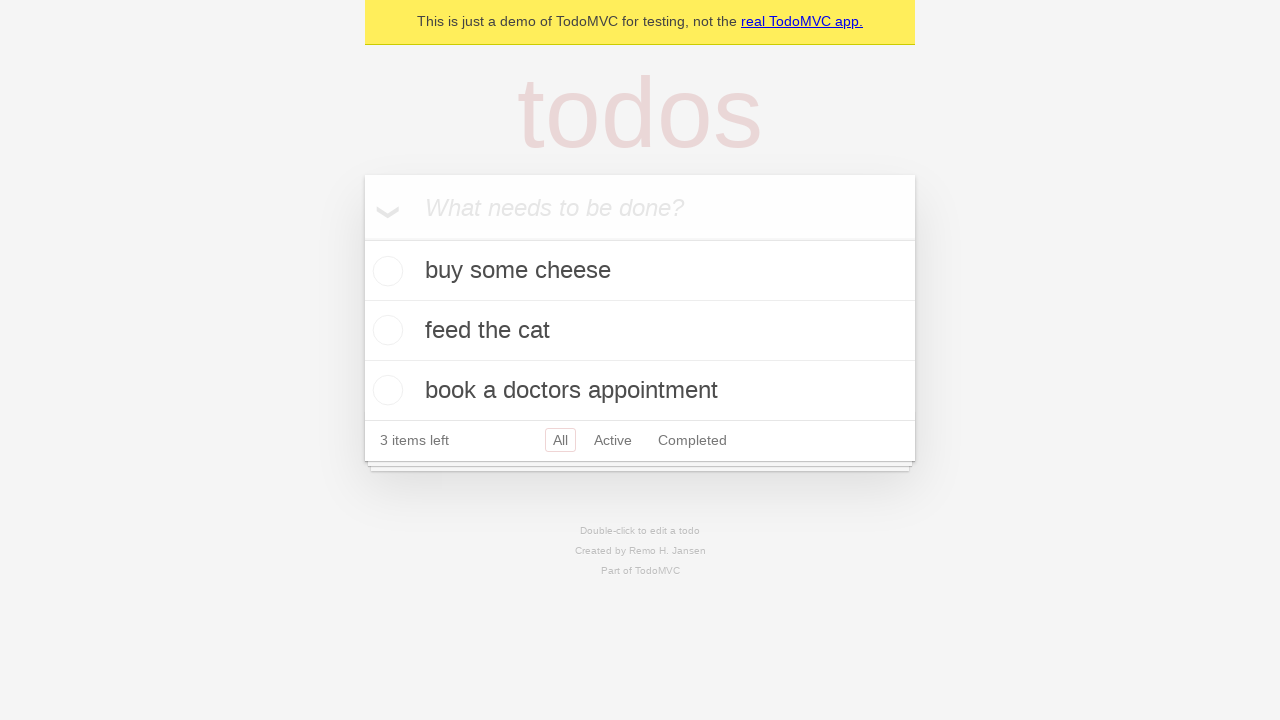

Checked toggle-all checkbox to mark all items as complete at (362, 238) on internal:label="Mark all as complete"i
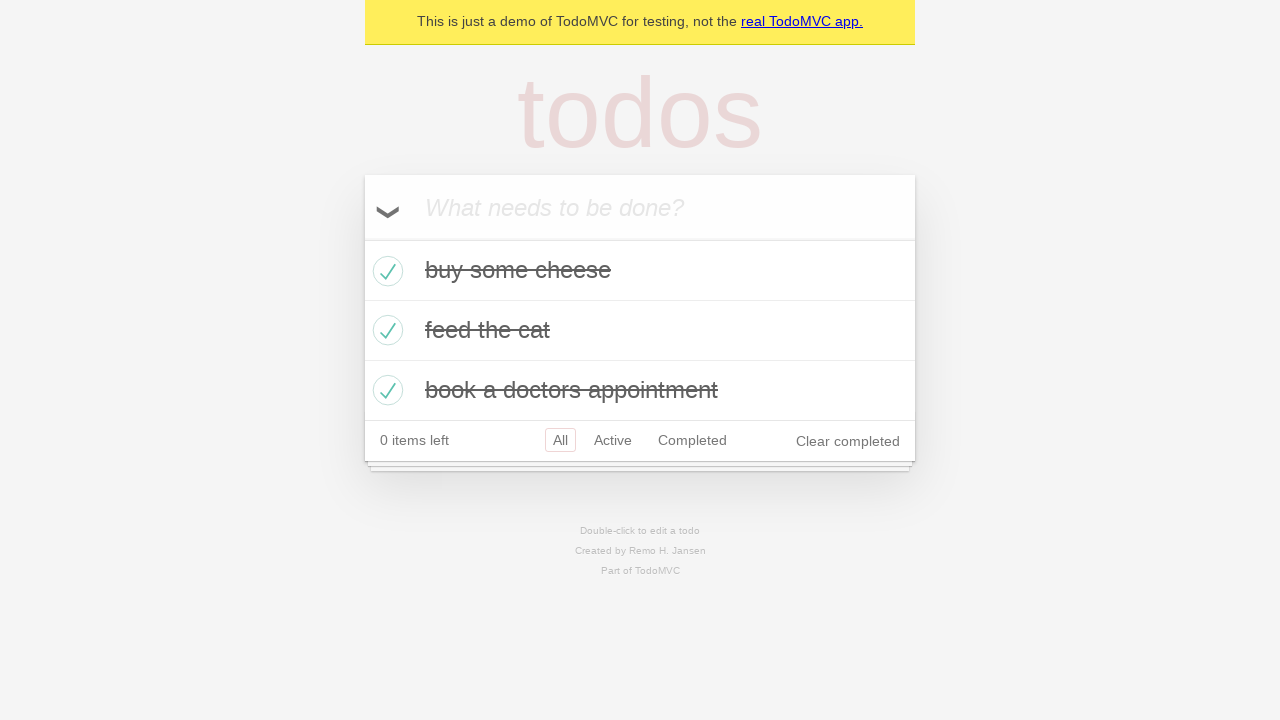

Unchecked toggle-all checkbox to clear complete state of all items at (362, 238) on internal:label="Mark all as complete"i
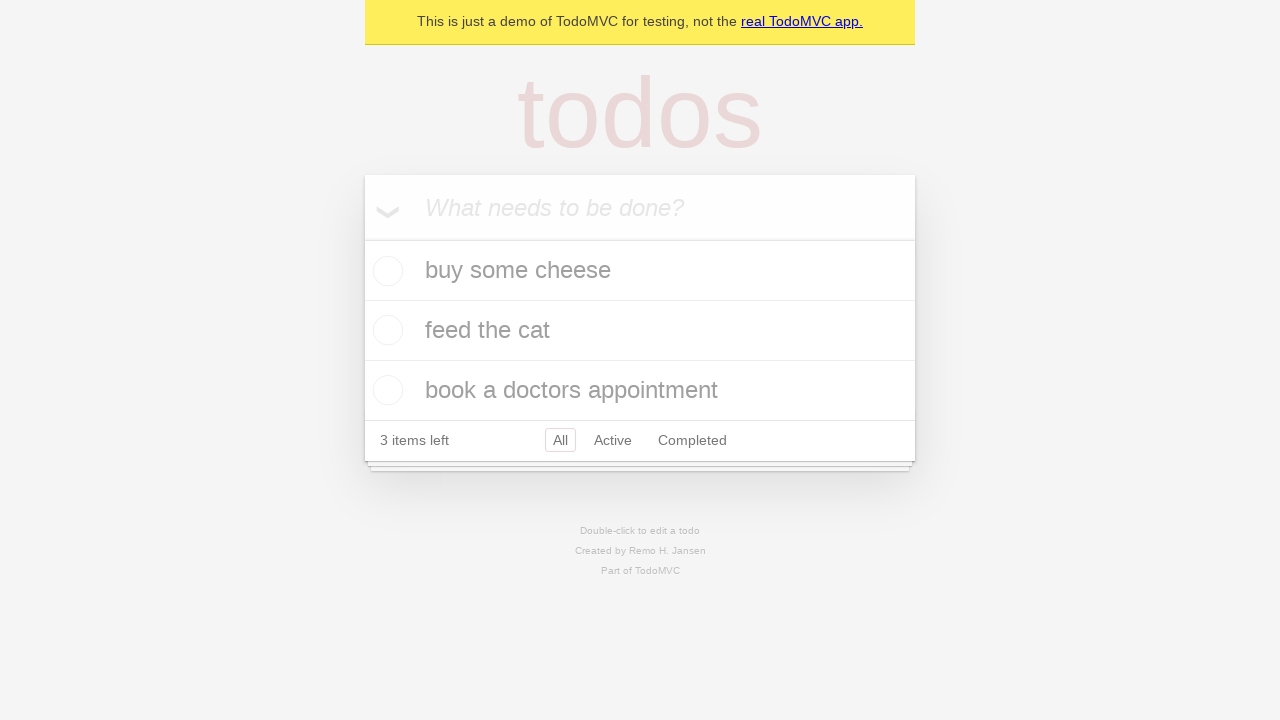

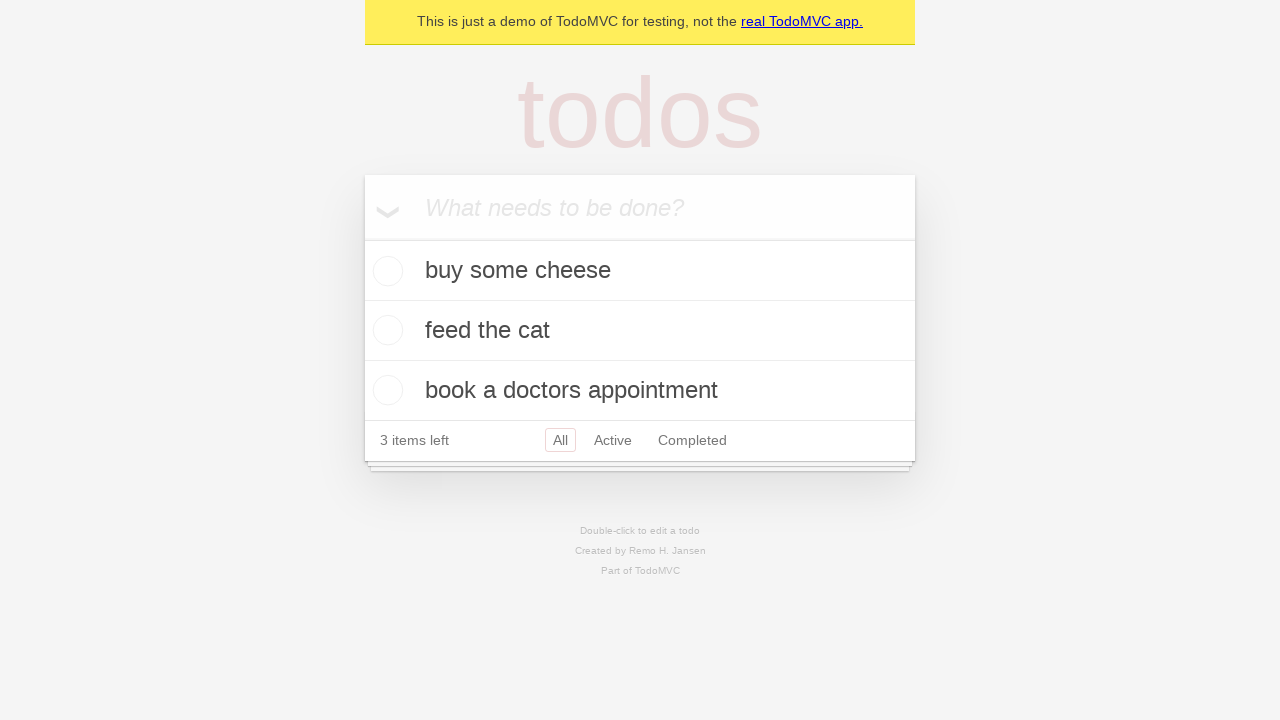